Tests the user registration flow on ParaBank by clicking the Register link and filling out the complete registration form with personal details, address, and account credentials, then submitting the form.

Starting URL: https://parabank.parasoft.com/

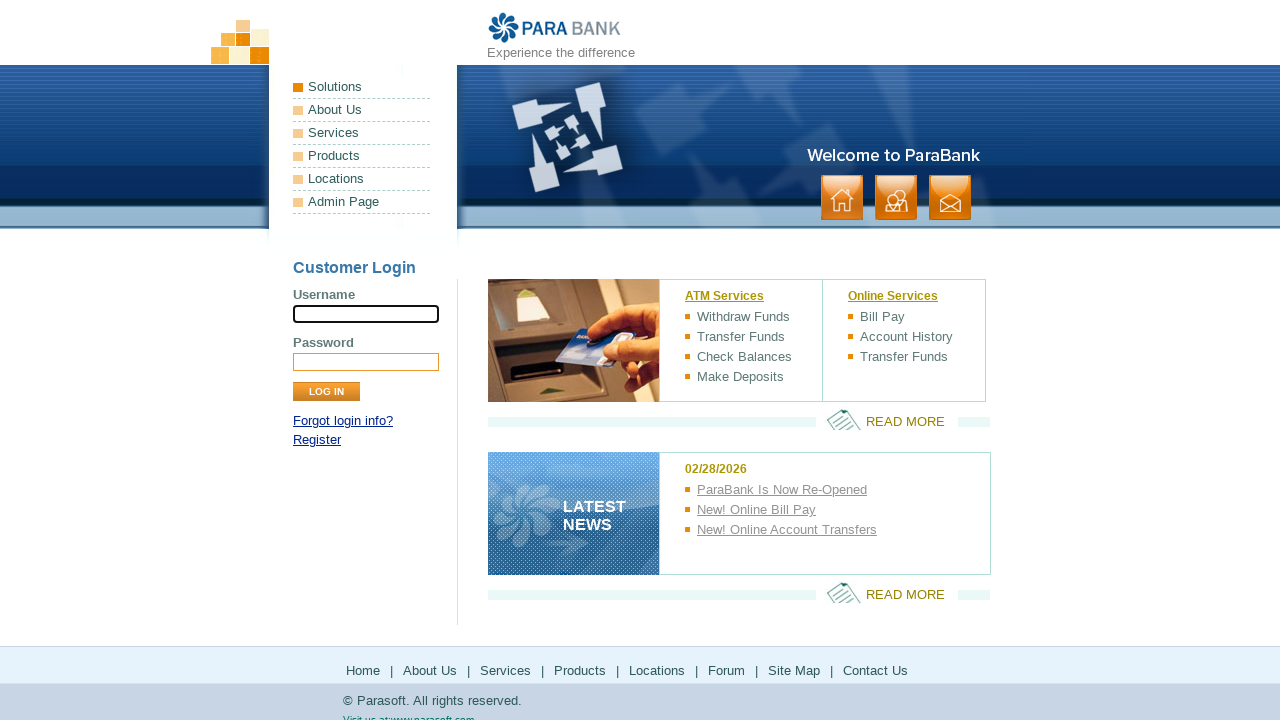

Clicked Register link at (317, 440) on a:has-text('Register')
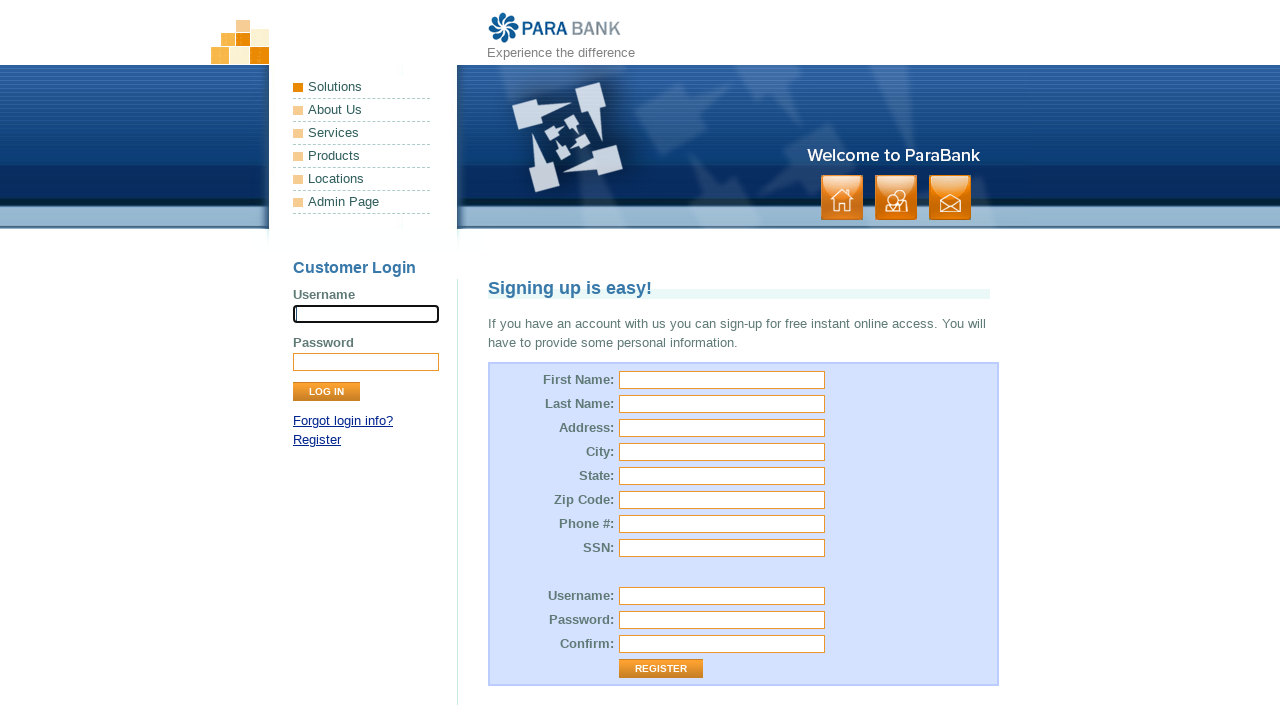

Filled first name field with 'Marcus' on #customer\.firstName
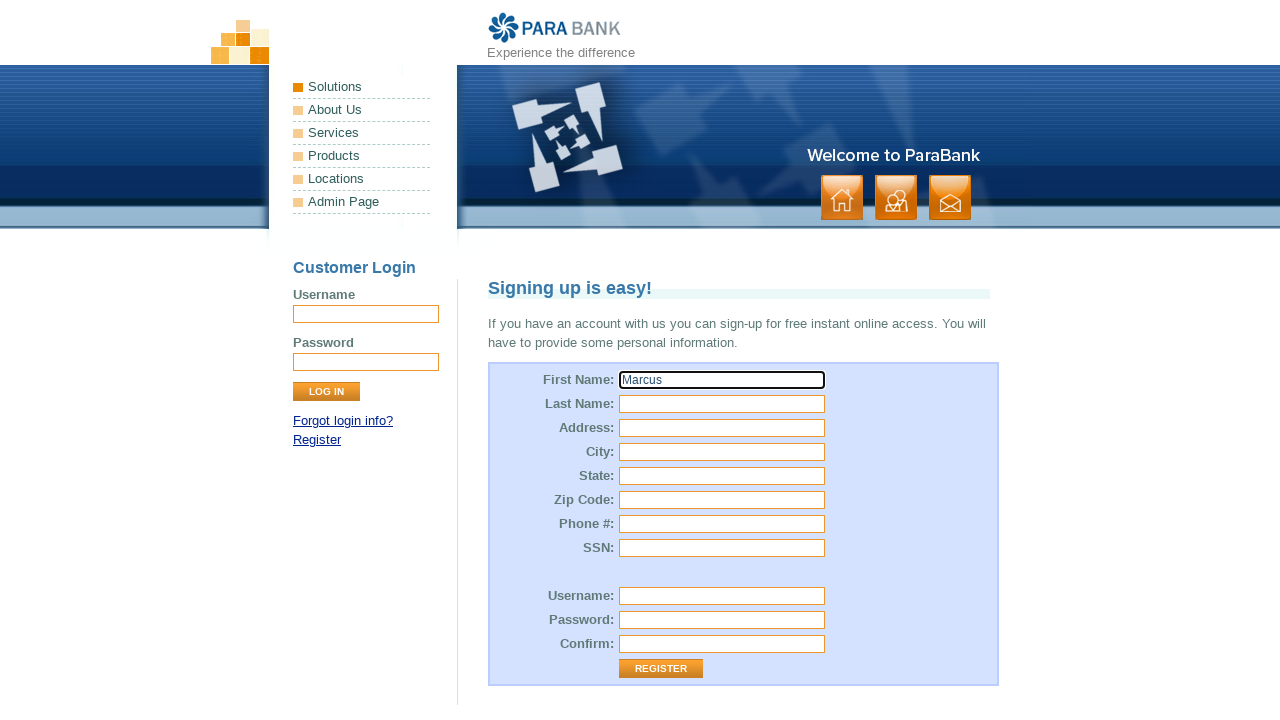

Filled last name field with 'Wellington' on #customer\.lastName
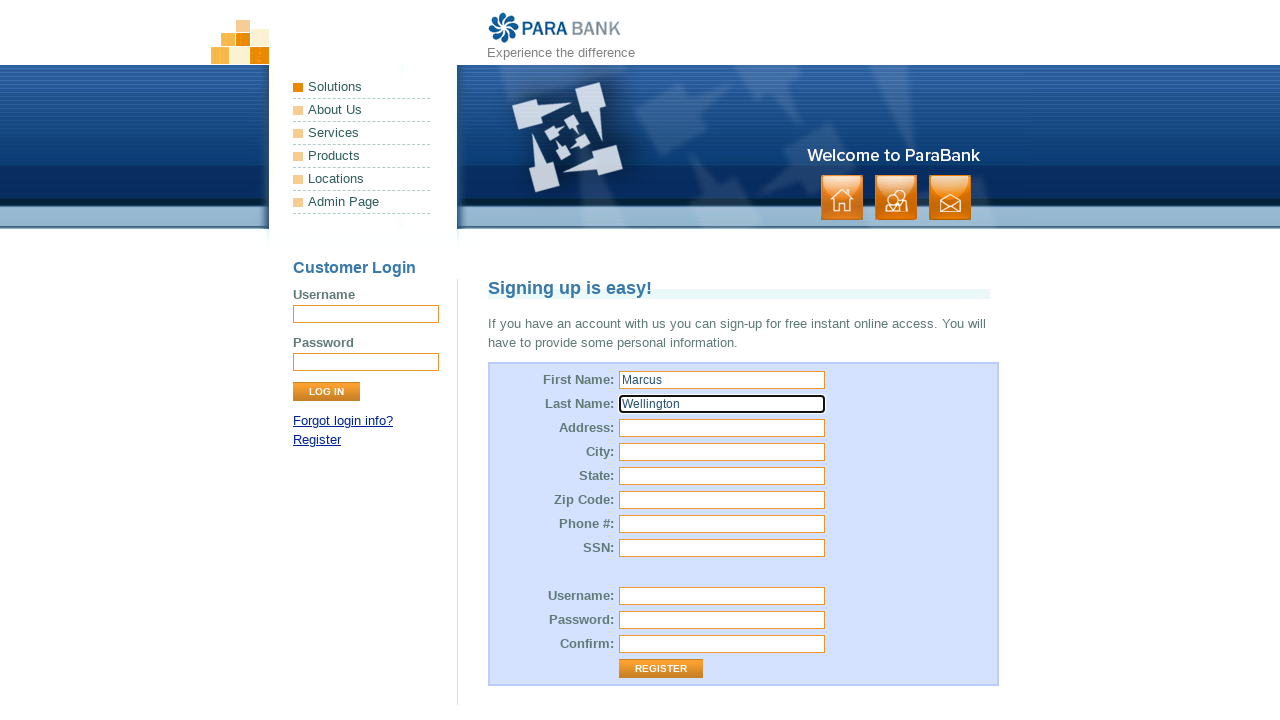

Filled street address field with '#45, Oak Avenue, Pine District' on input[name='customer.address.street']
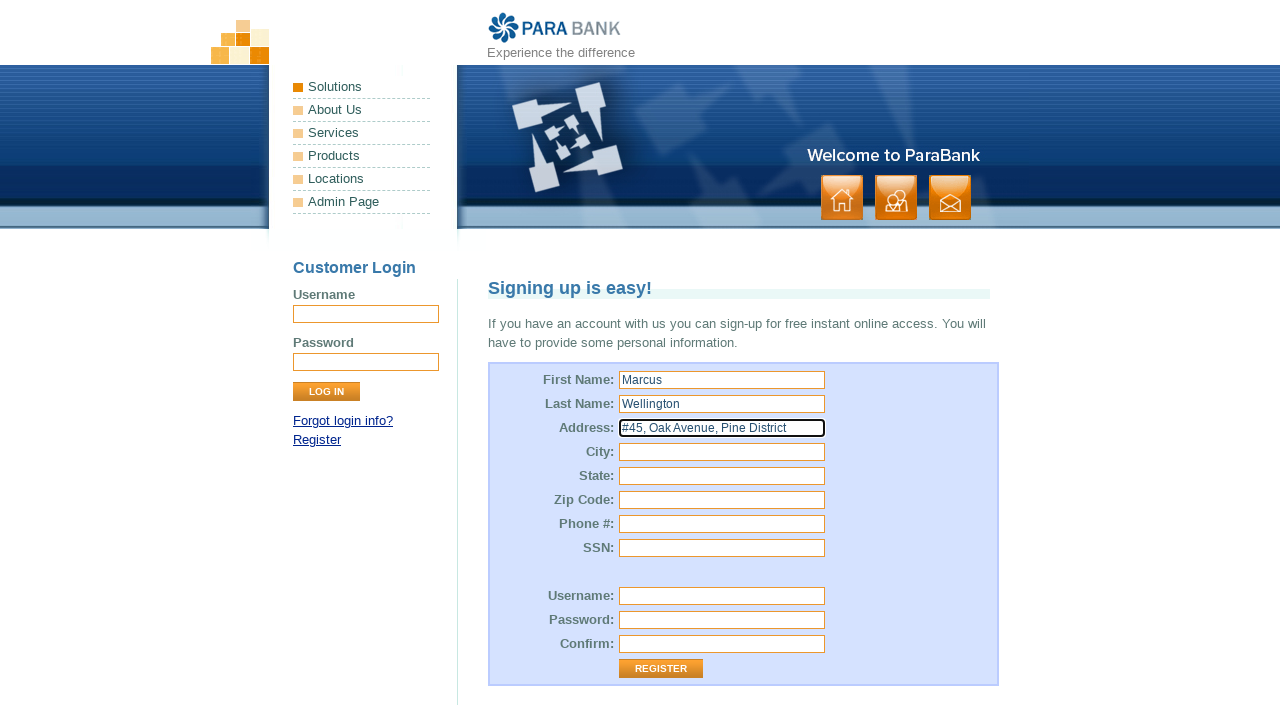

Filled city field with 'Seattle' on input[name='customer.address.city']
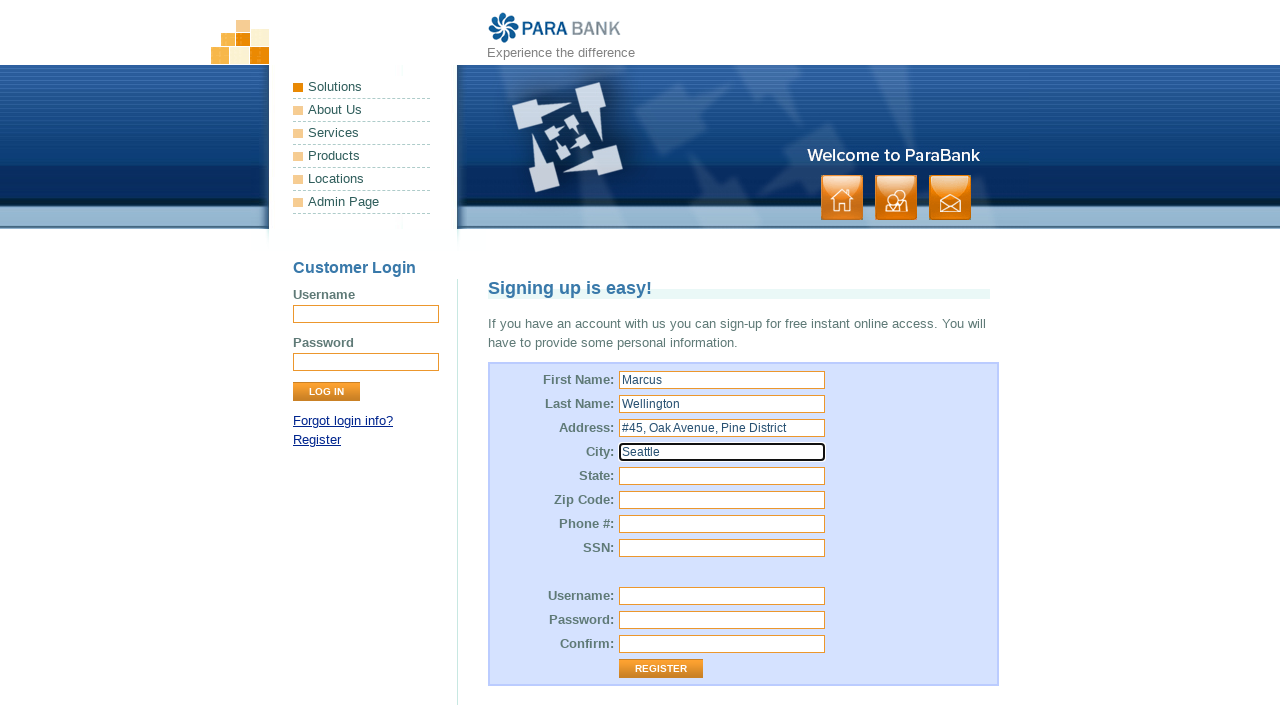

Filled state field with 'Washington' on input[name='customer.address.state']
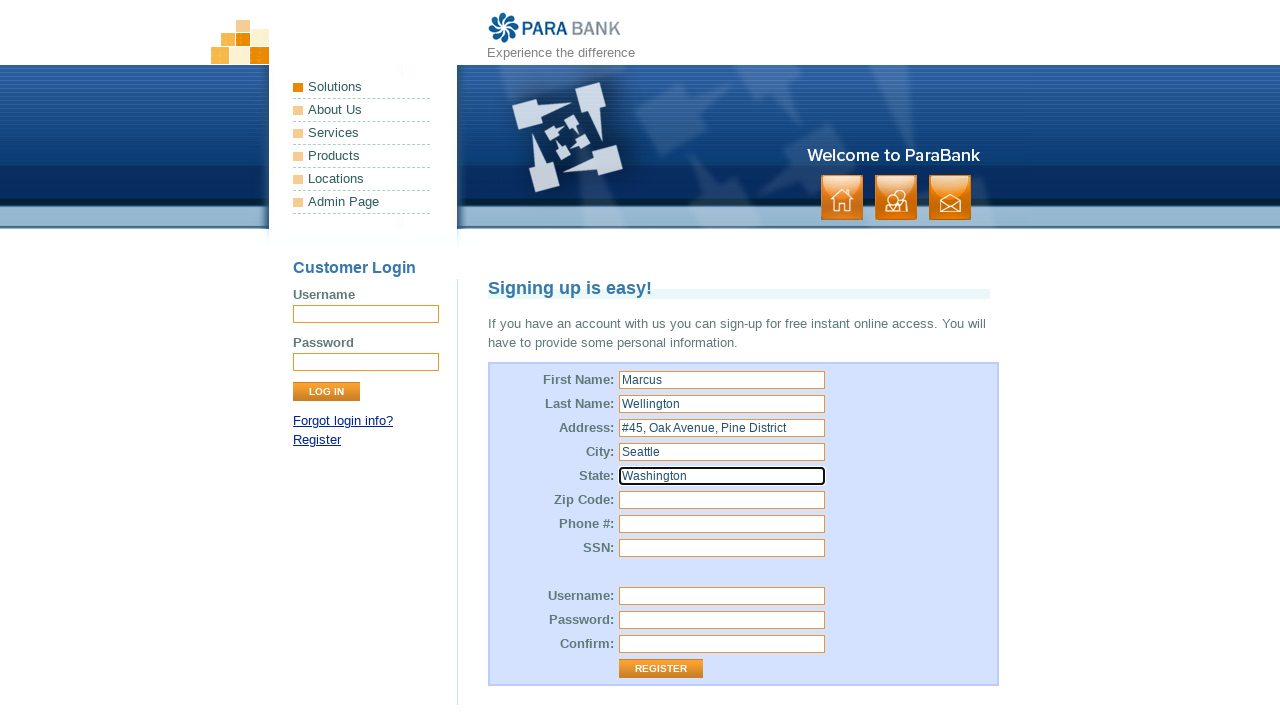

Filled zip code field with '98101' on input[name='customer.address.zipCode']
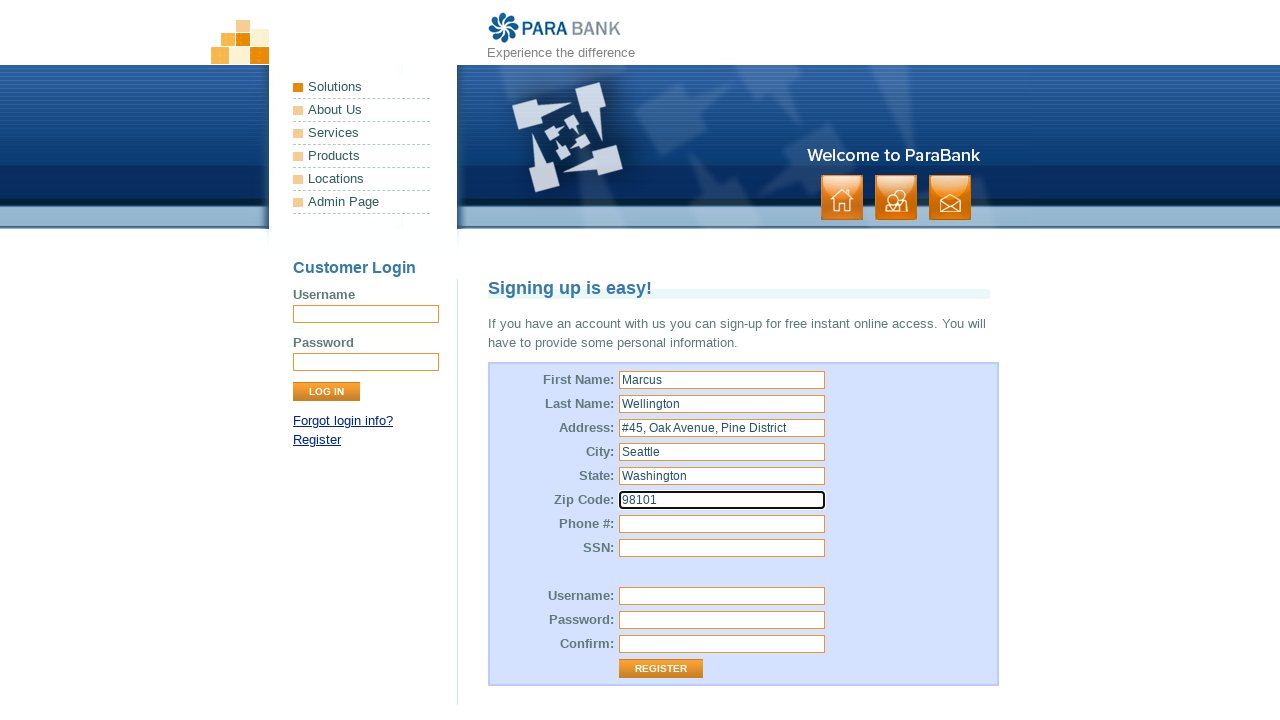

Filled phone number field with '2065551234' on #customer\.phoneNumber
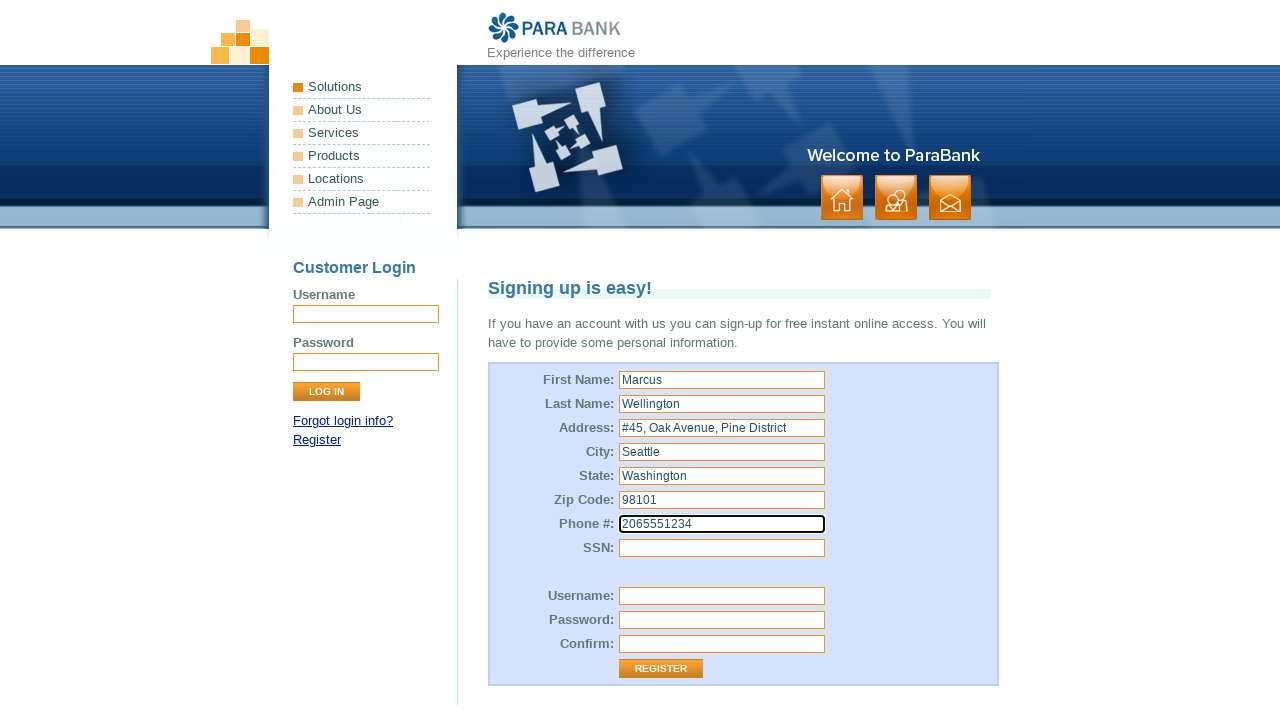

Filled SSN field with '123456789' on #customer\.ssn
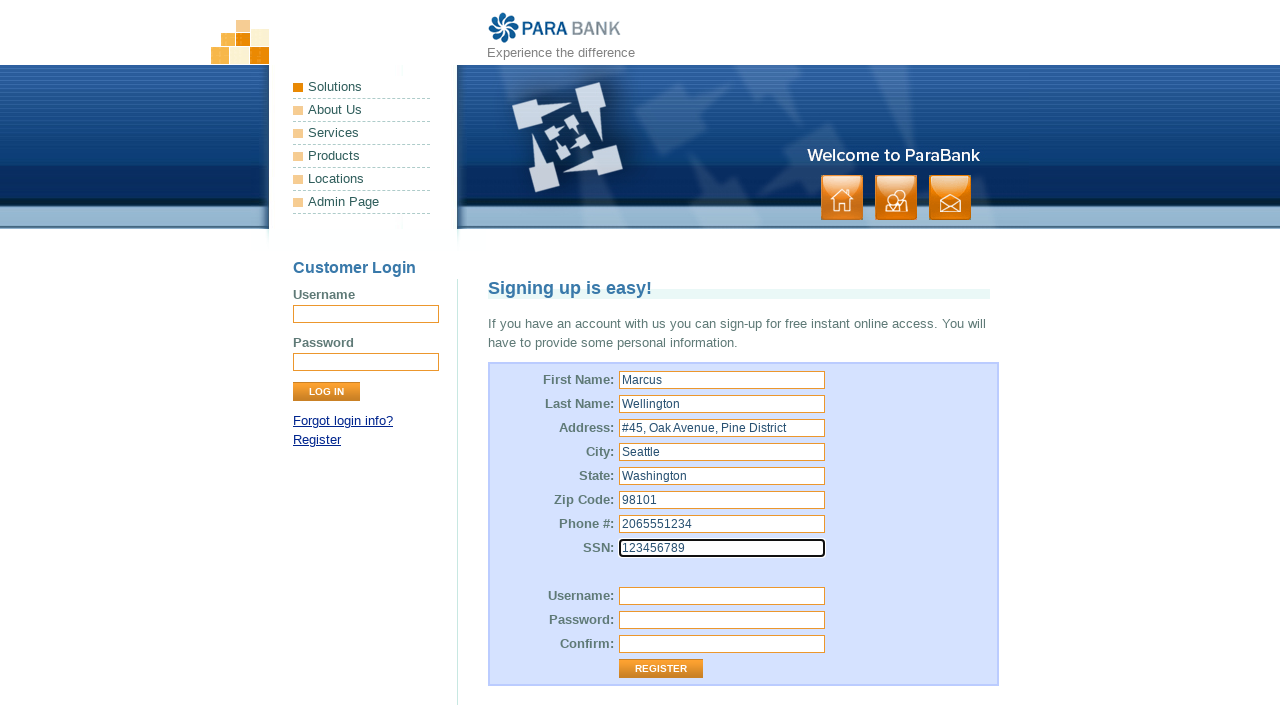

Filled username field with 'MarcusW1772249058' on #customer\.username
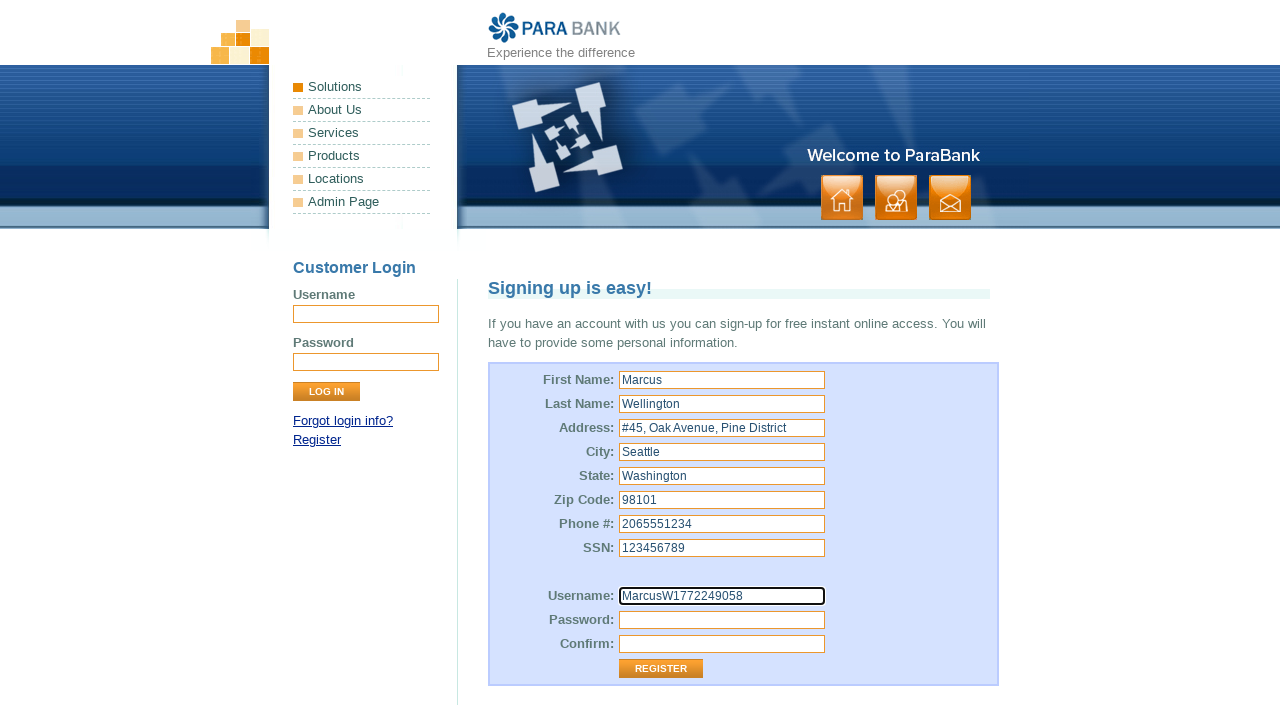

Filled password field on #customer\.password
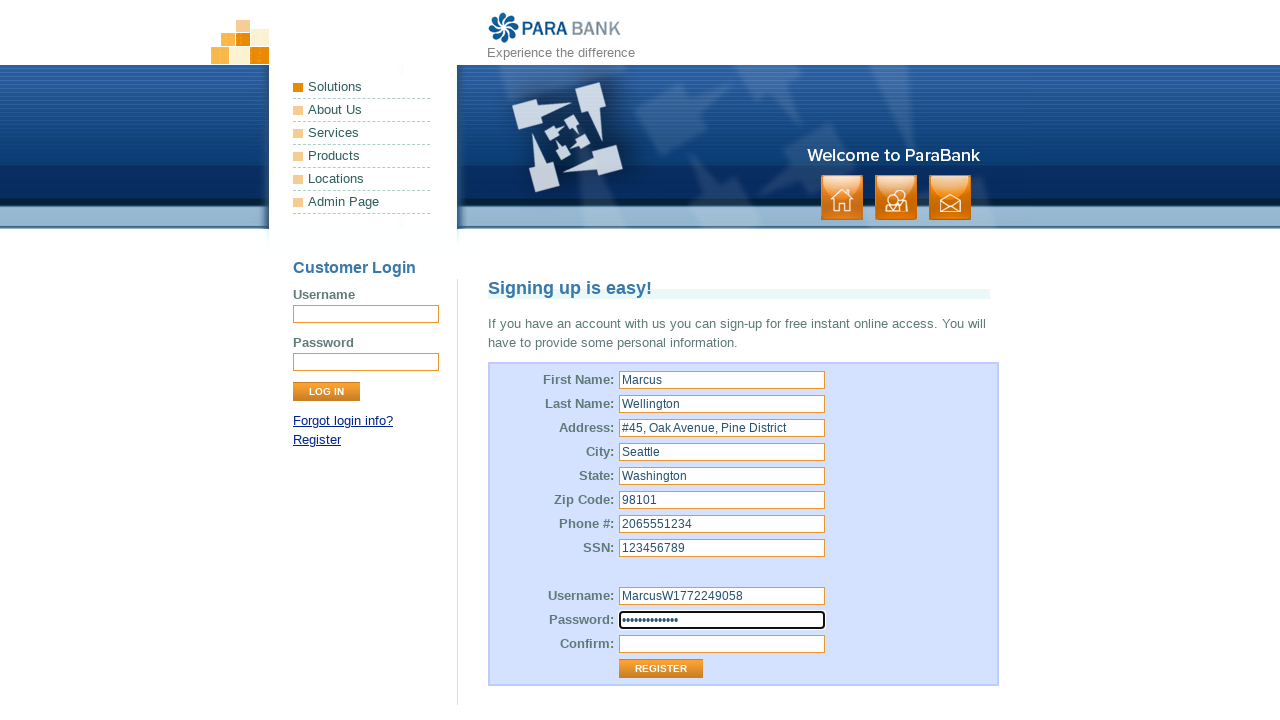

Filled confirm password field on #repeatedPassword
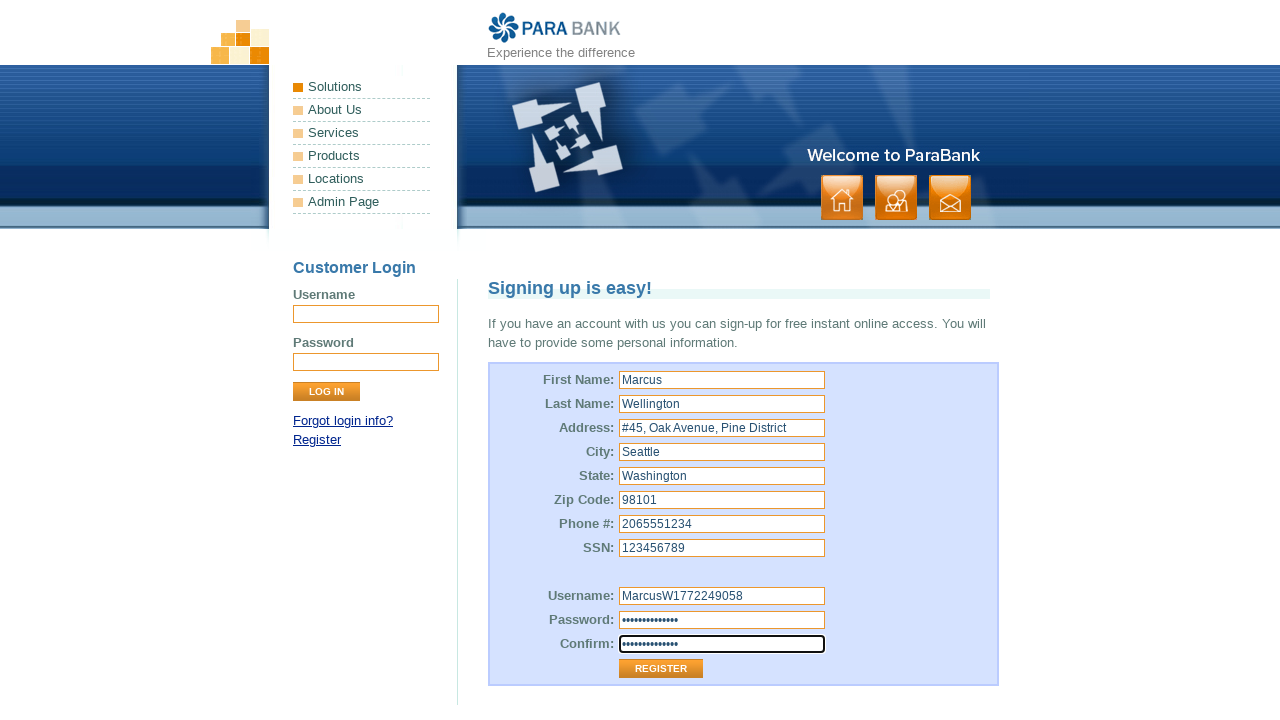

Clicked Register button to submit form at (661, 669) on input[value='Register']
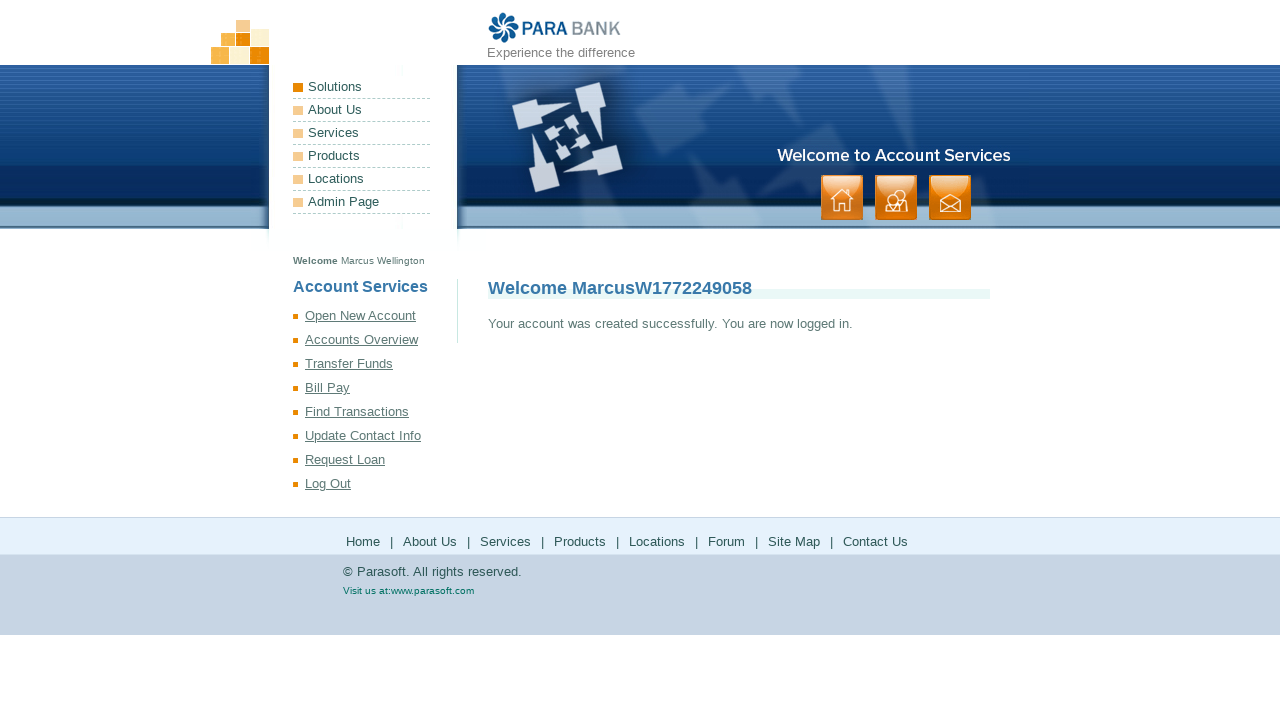

Registration confirmation message appeared
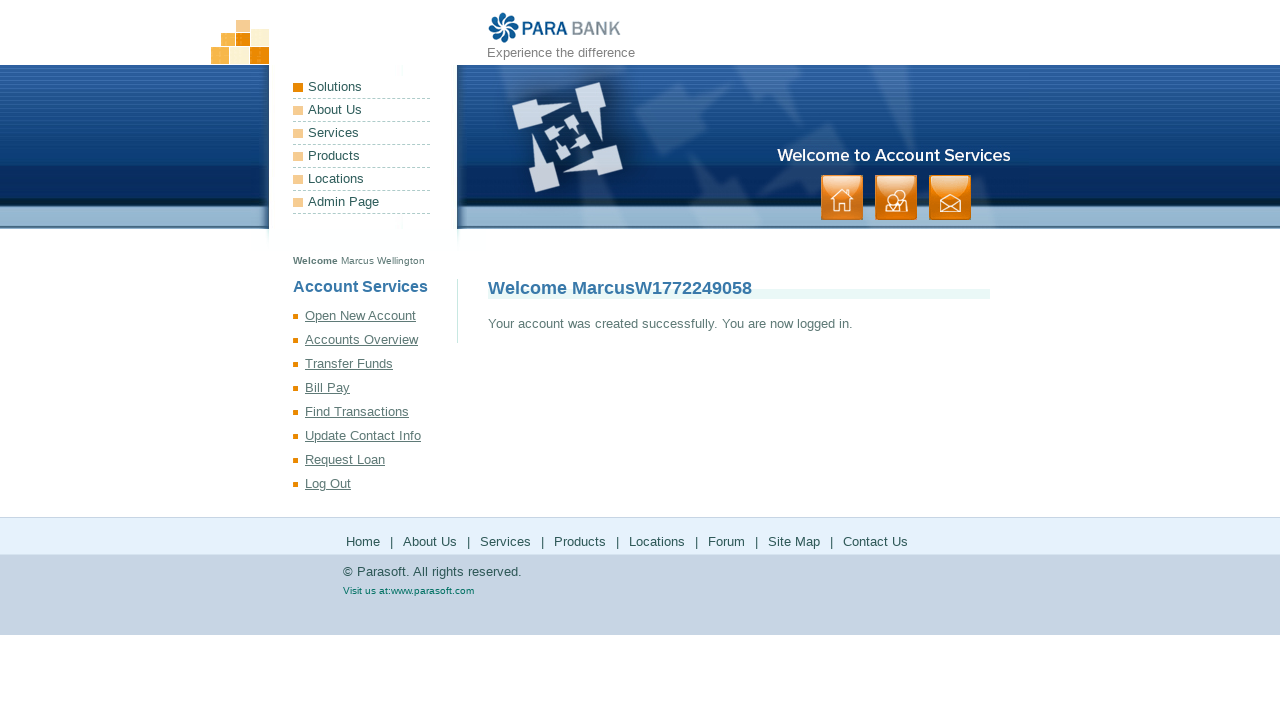

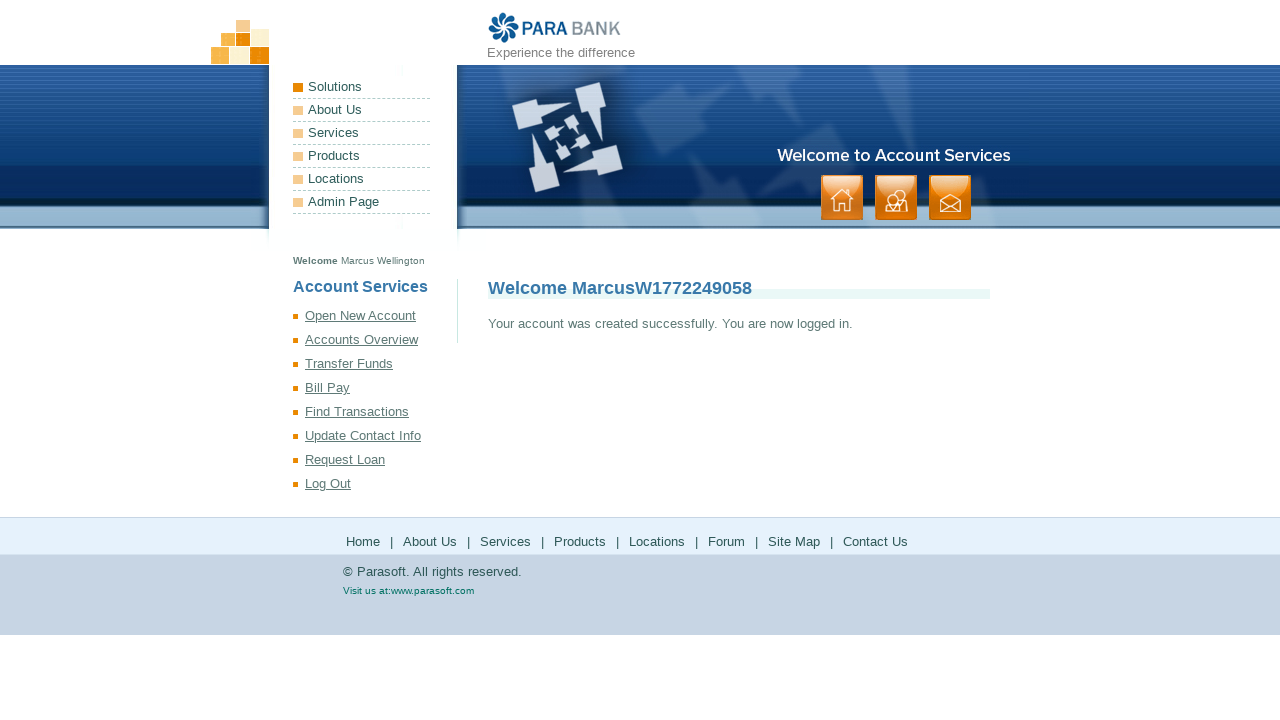